Tests dynamic controls page by clicking Remove button, verifying "It's gone!" message appears, then clicking Add button and verifying "It's back!" message appears

Starting URL: https://the-internet.herokuapp.com/dynamic_controls

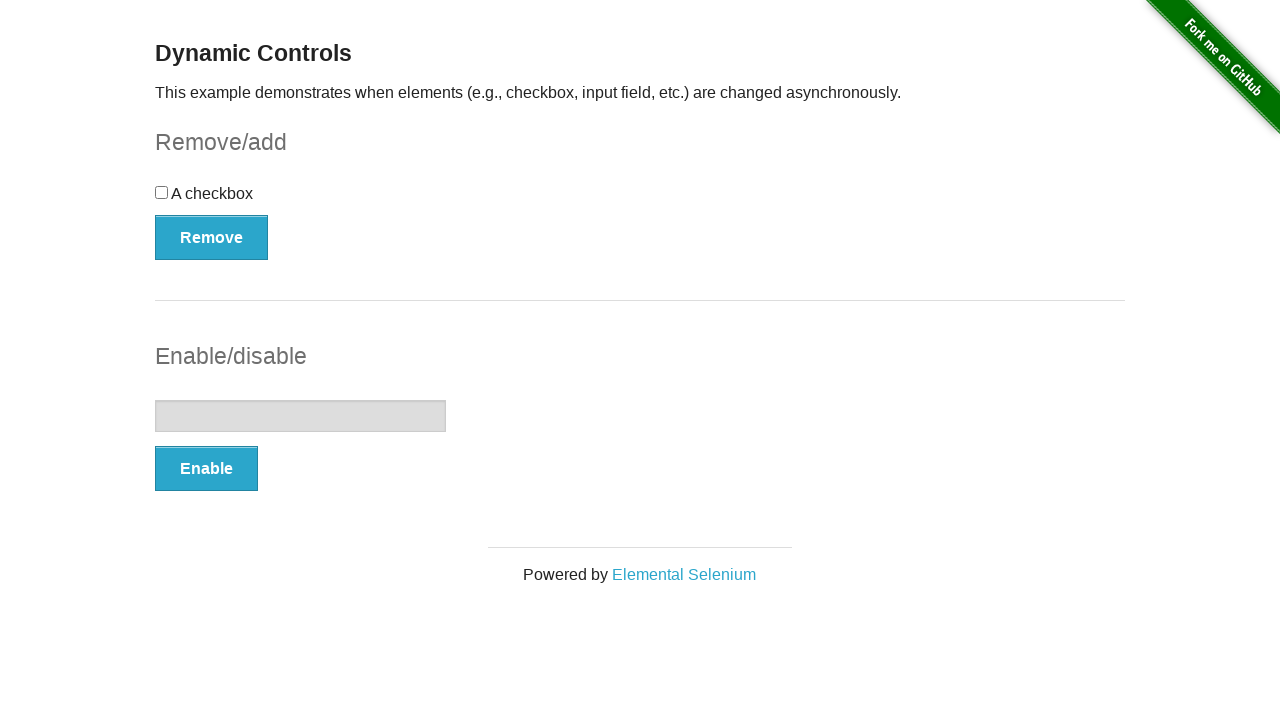

Clicked Remove button at (212, 237) on xpath=//button[.='Remove']
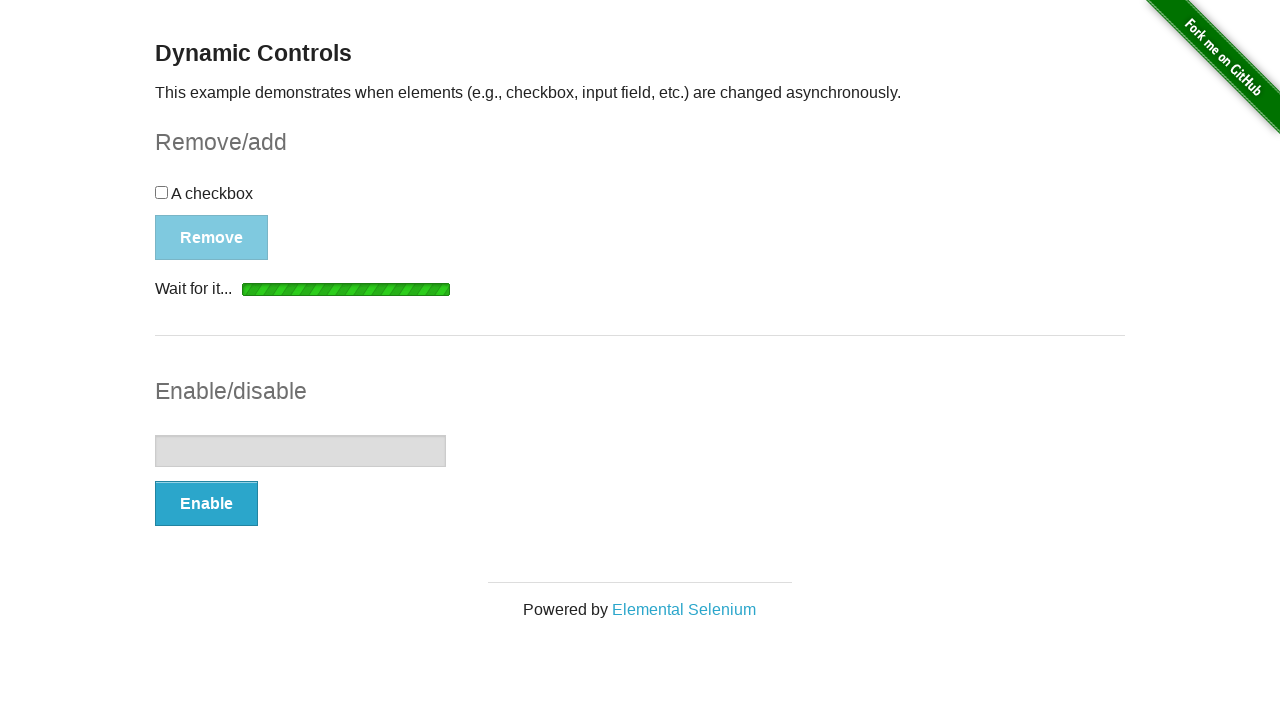

Waited for 'It's gone!' message to appear
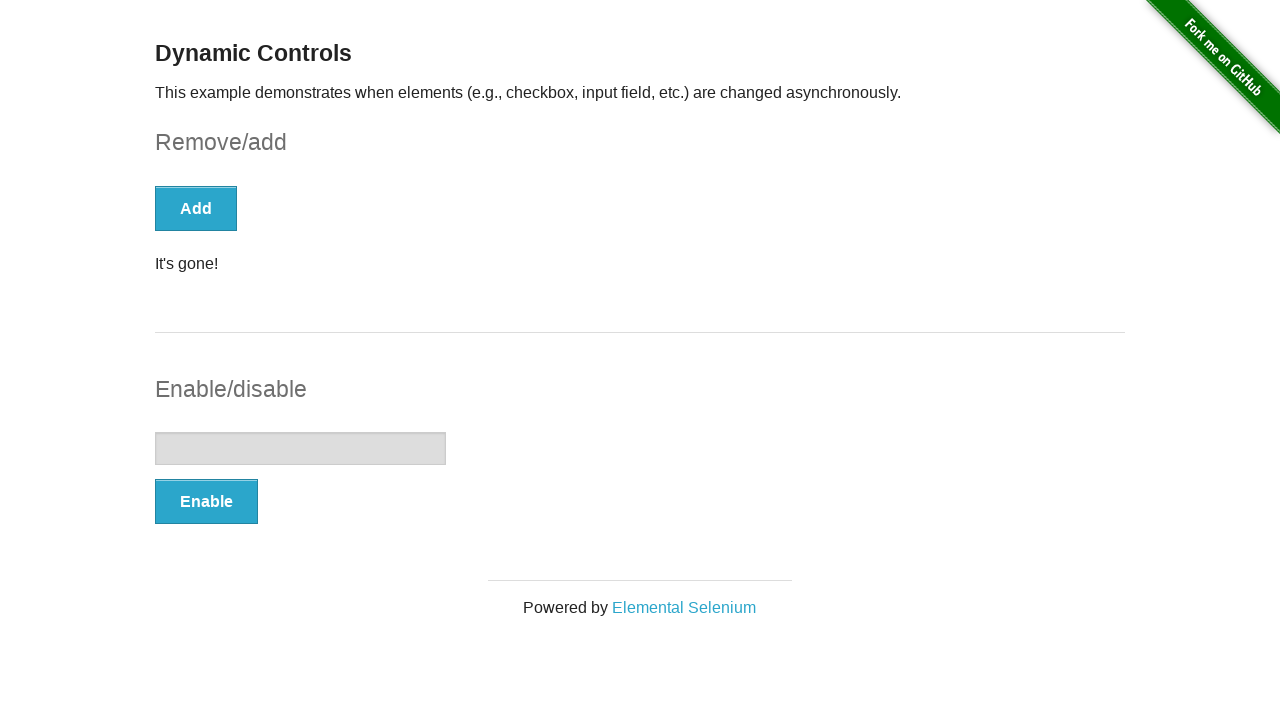

Located 'It's gone!' element
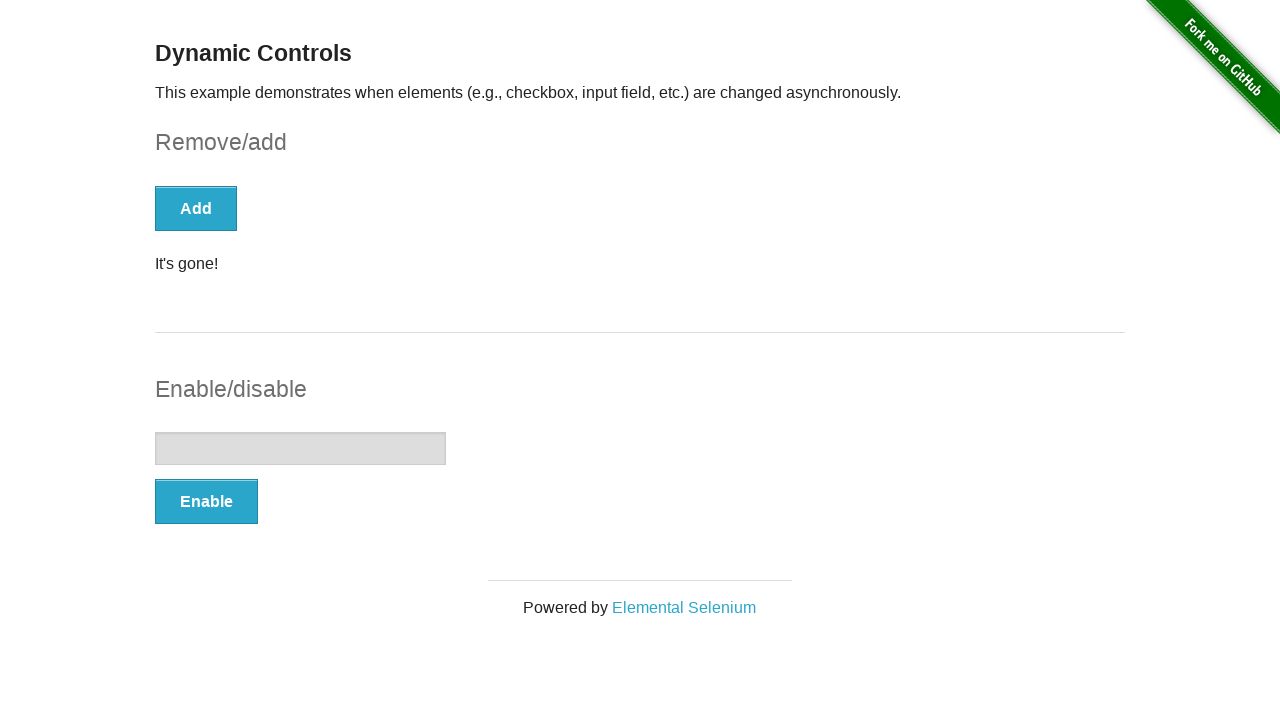

Verified 'It's gone!' message is visible
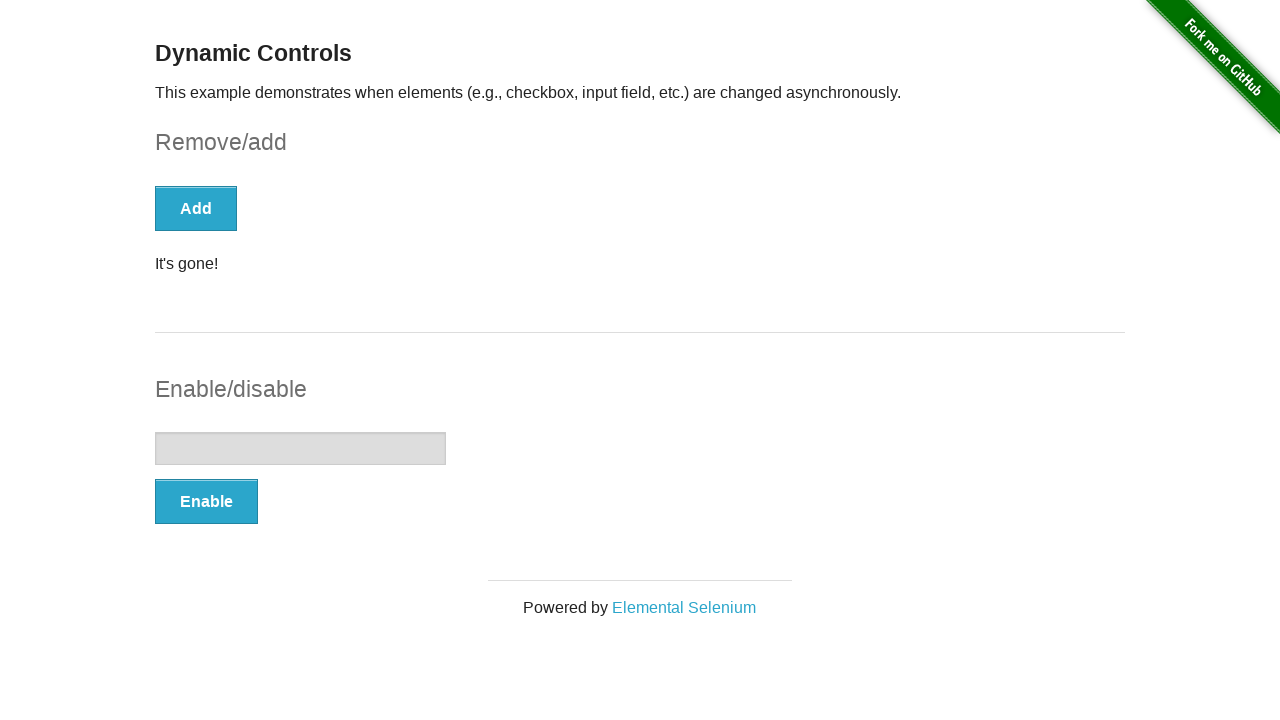

Clicked Add button at (196, 208) on xpath=//button[text()='Add']
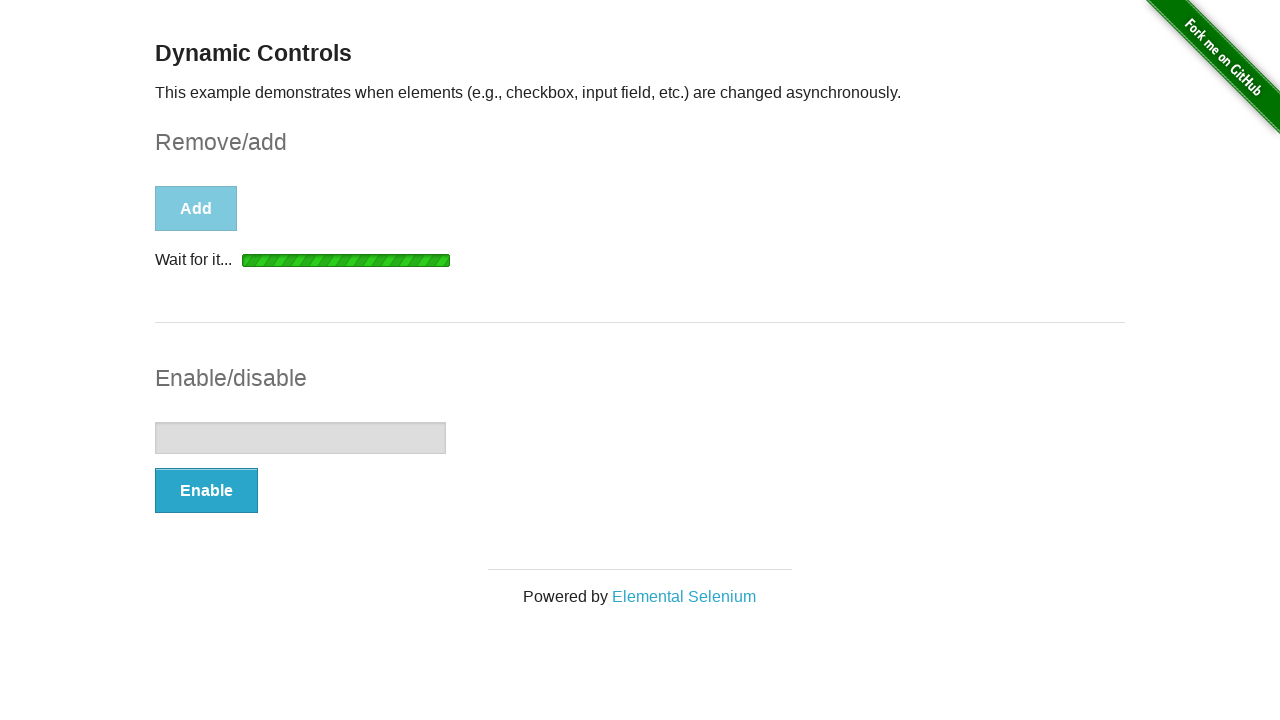

Waited for 'It's back!' message to appear
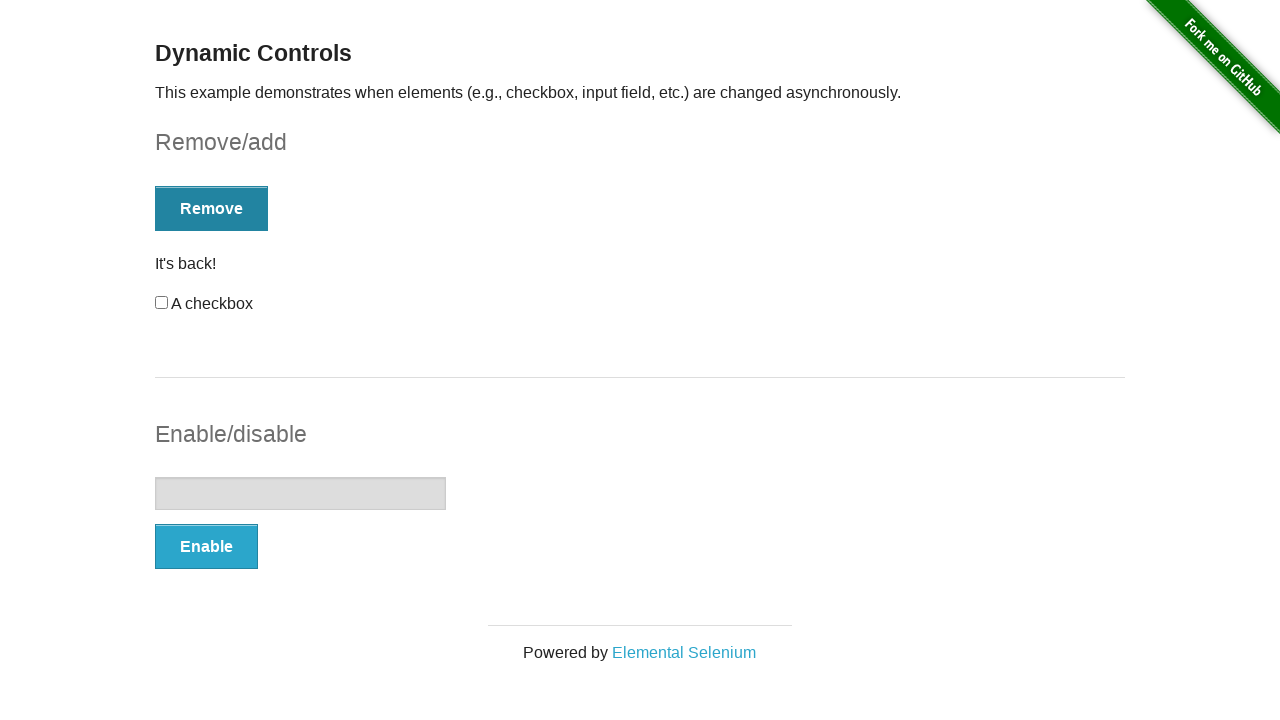

Located 'It's back!' element
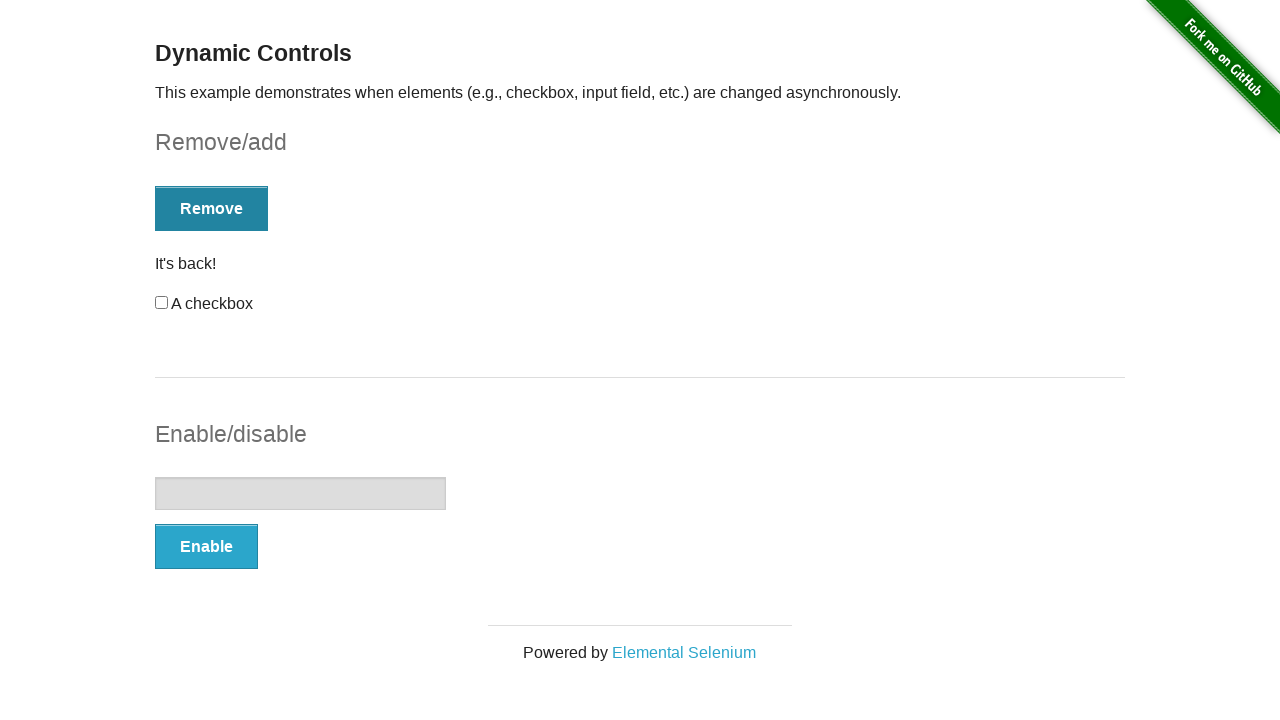

Verified 'It's back!' message is visible
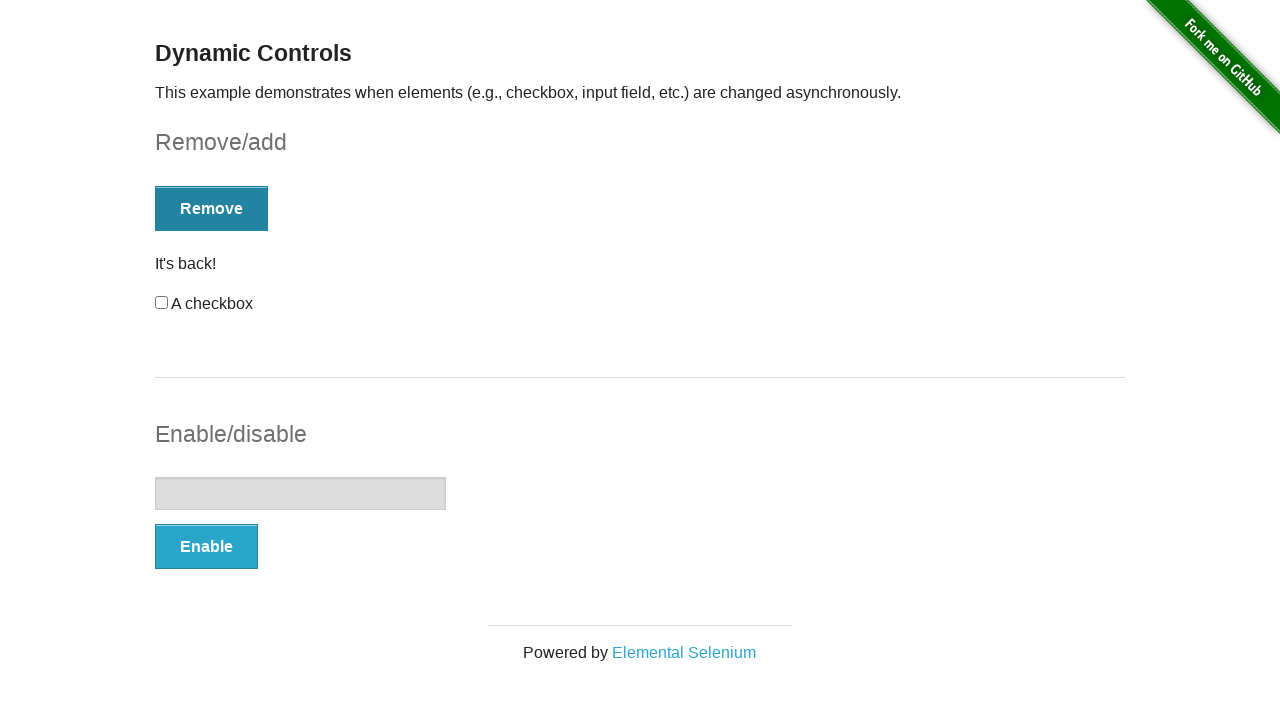

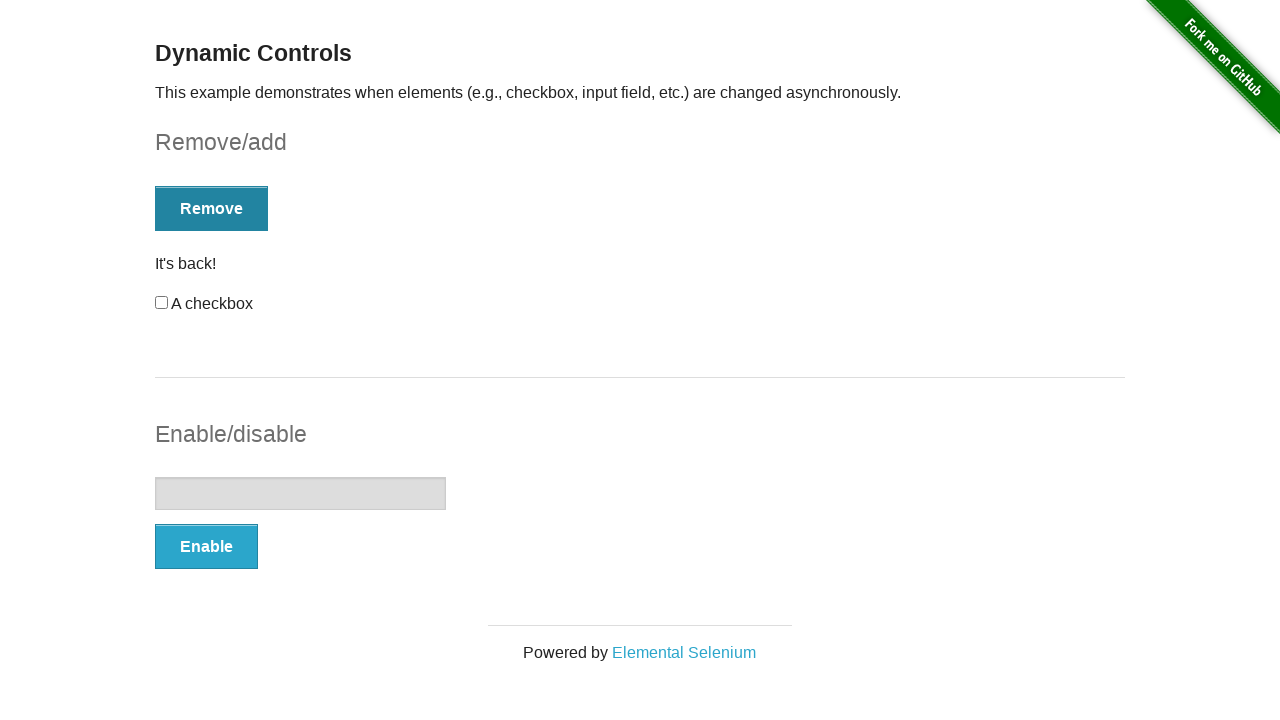